Tests a simple form by filling in first name, last name, city, and country fields using different element locator strategies, then submits the form by clicking a button.

Starting URL: http://suninjuly.github.io/simple_form_find_task.html

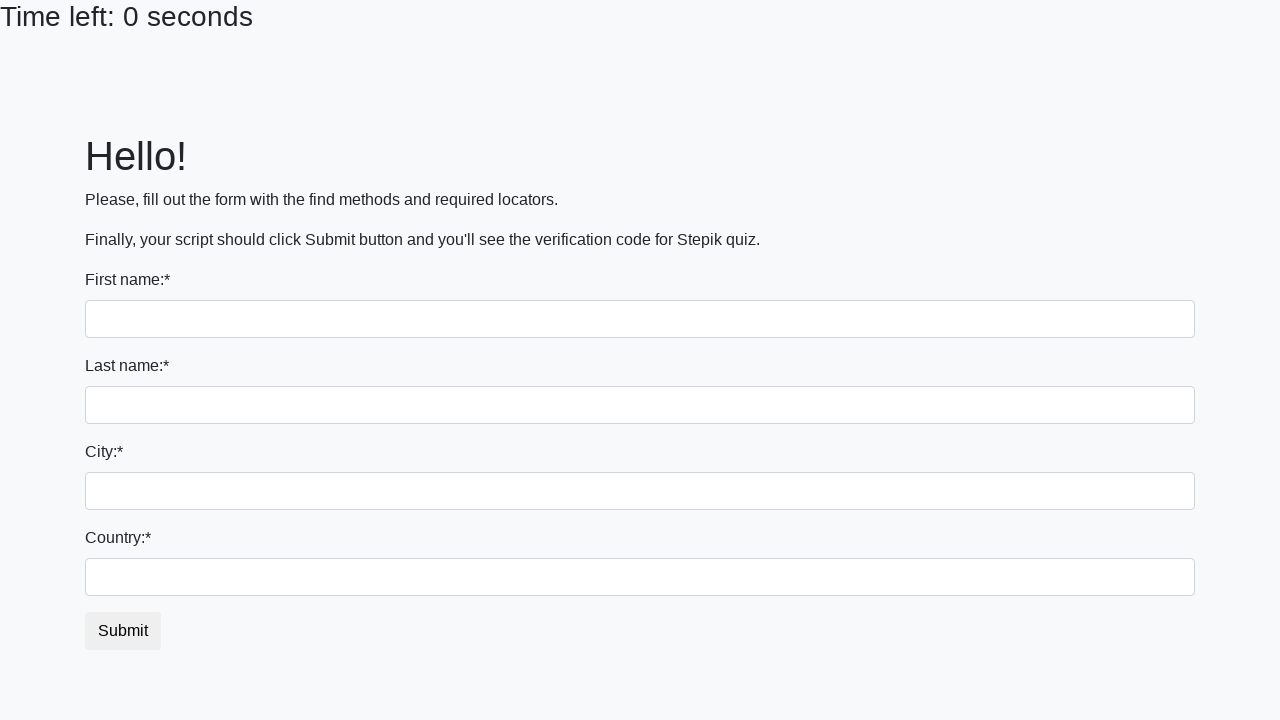

Filled first name field with 'Ivan' on input
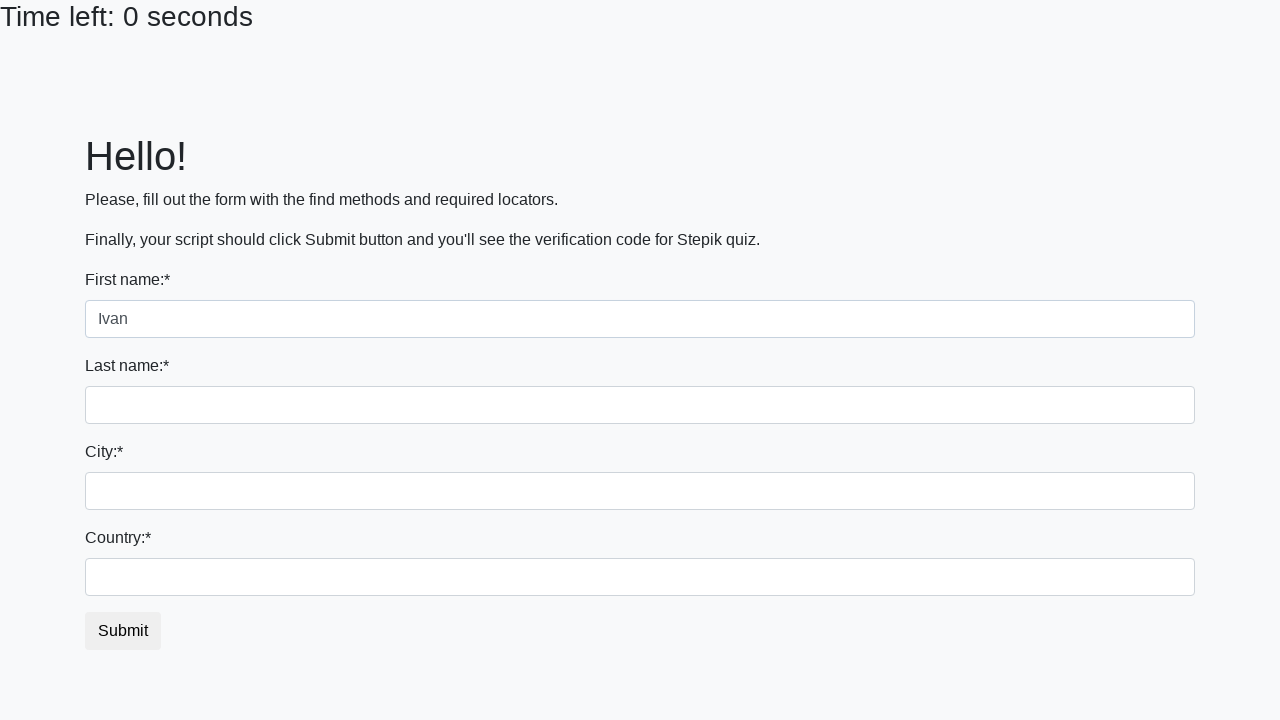

Filled last name field with 'Petrov' on input[name='last_name']
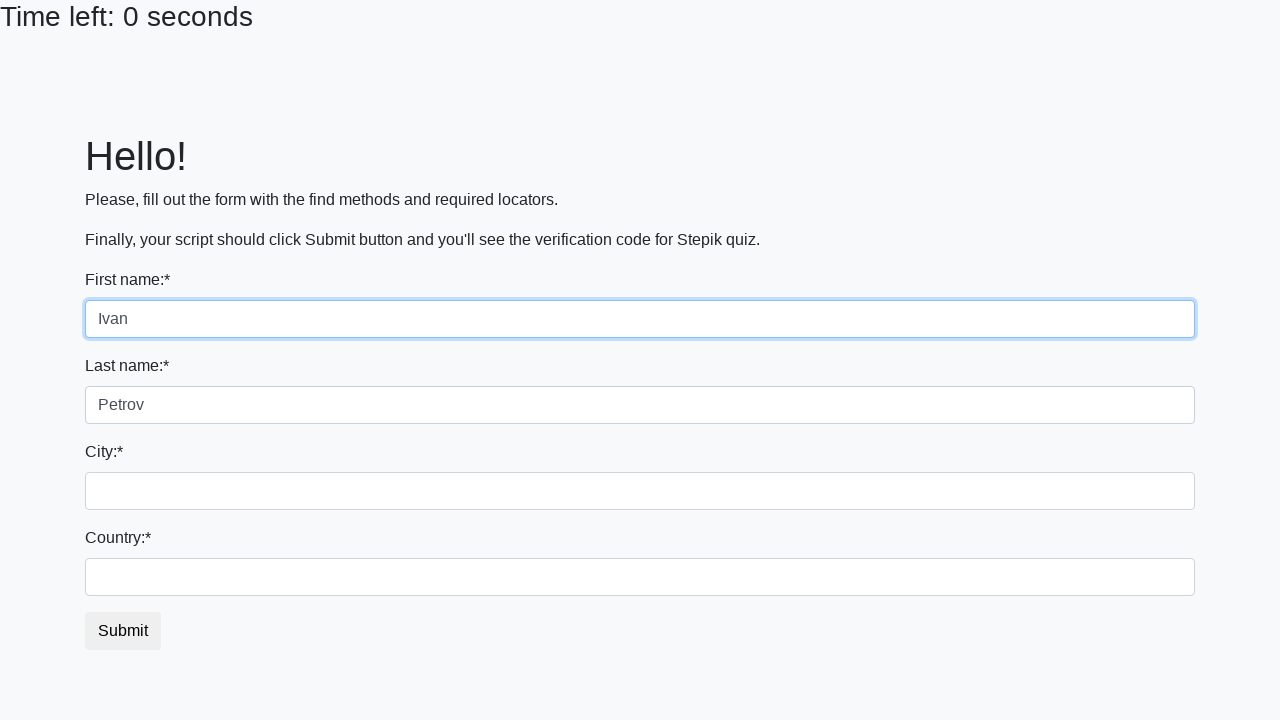

Filled city field with 'Smolensk' on .form-control.city
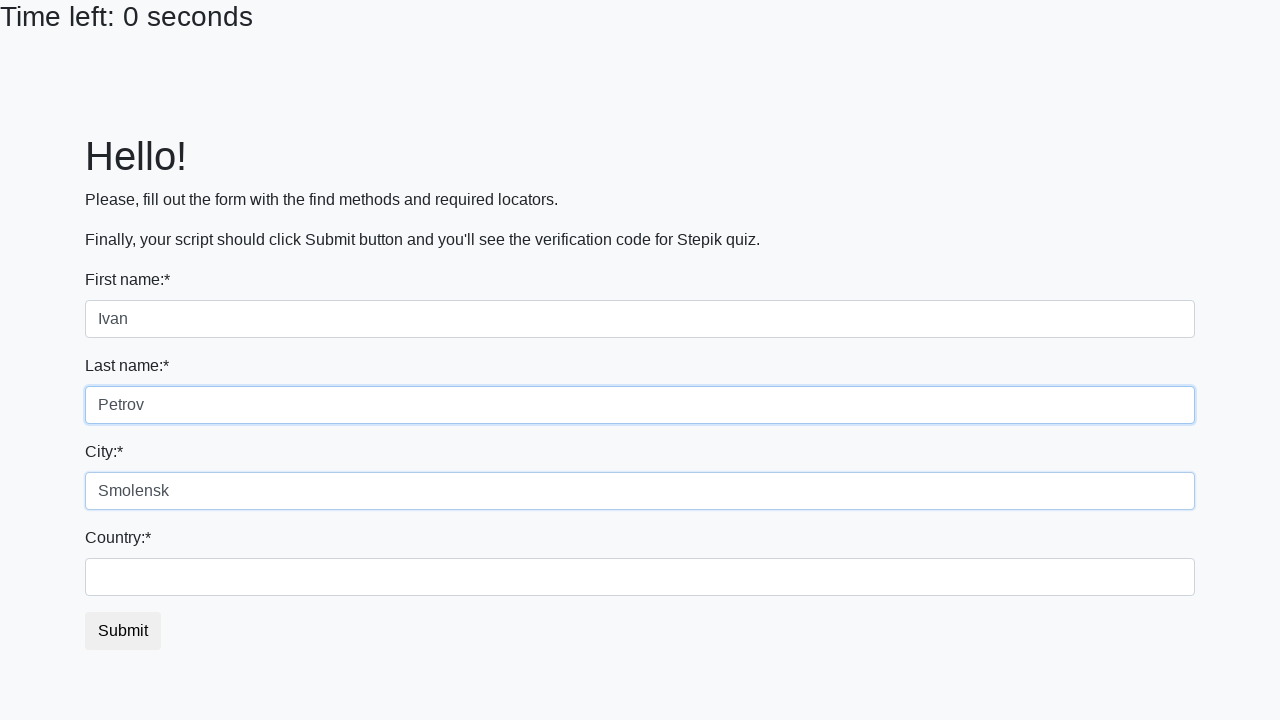

Filled country field with 'Russia' on #country
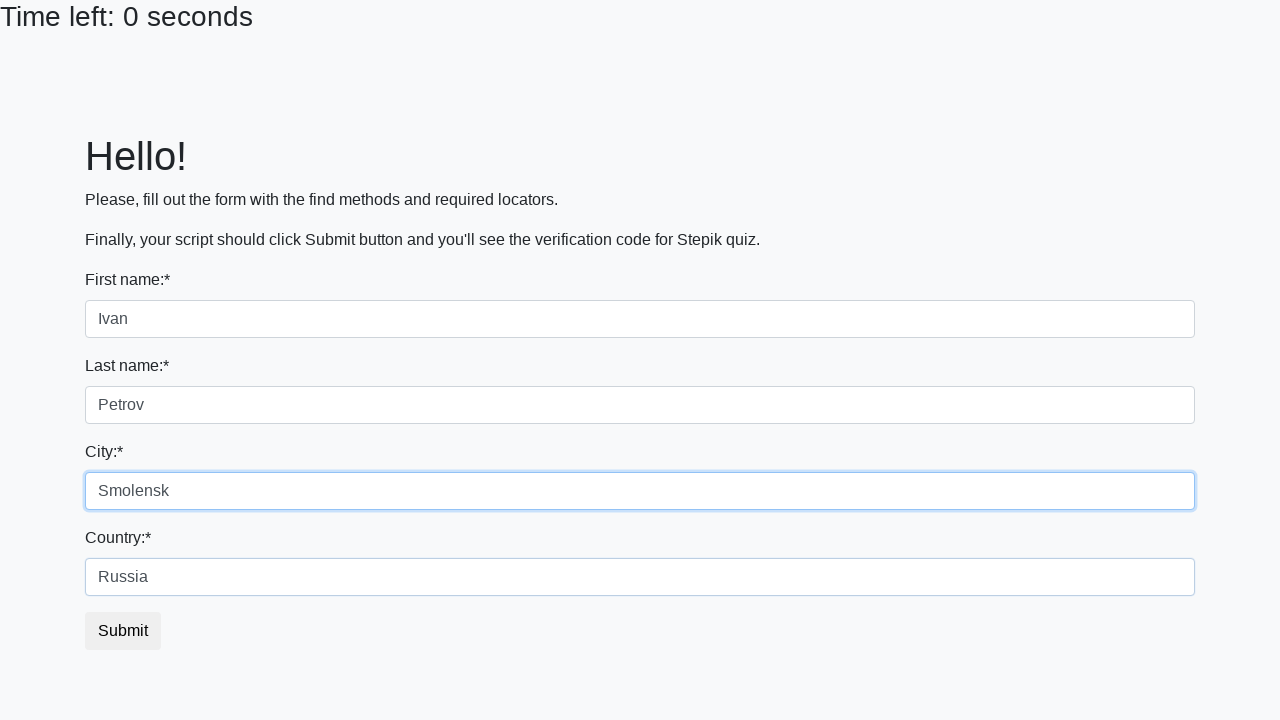

Clicked submit button to submit form at (123, 631) on button.btn
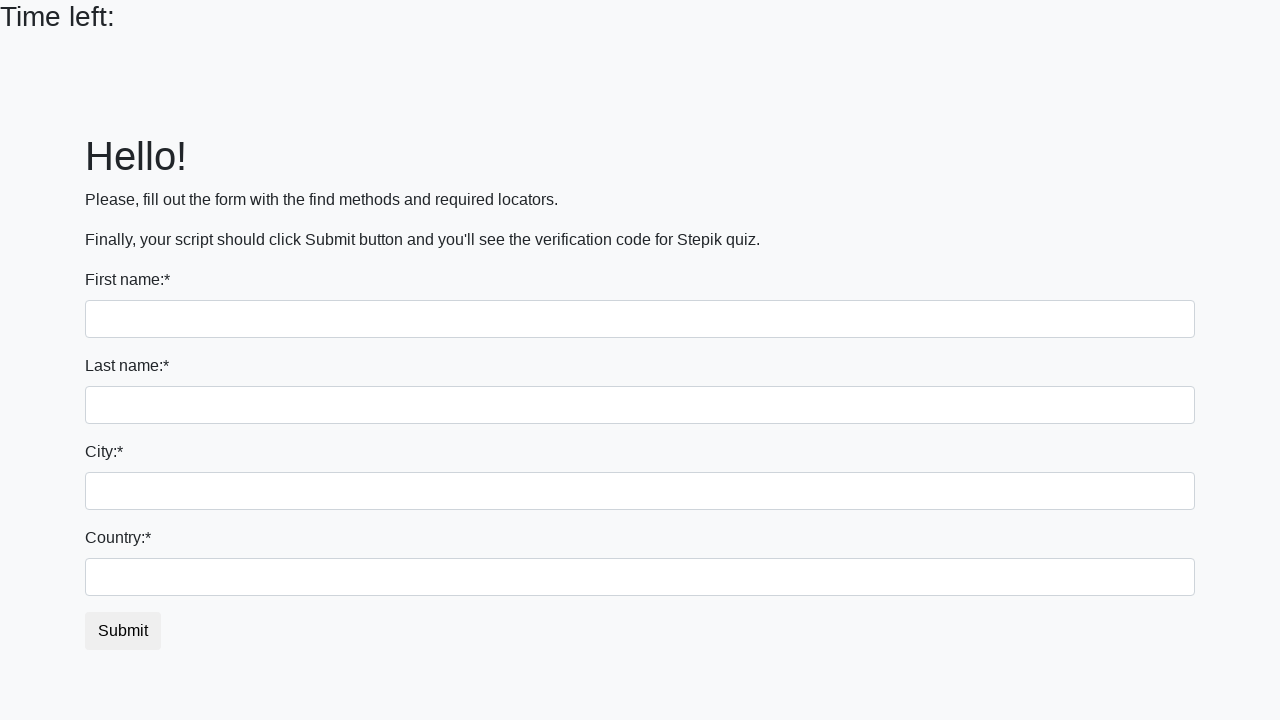

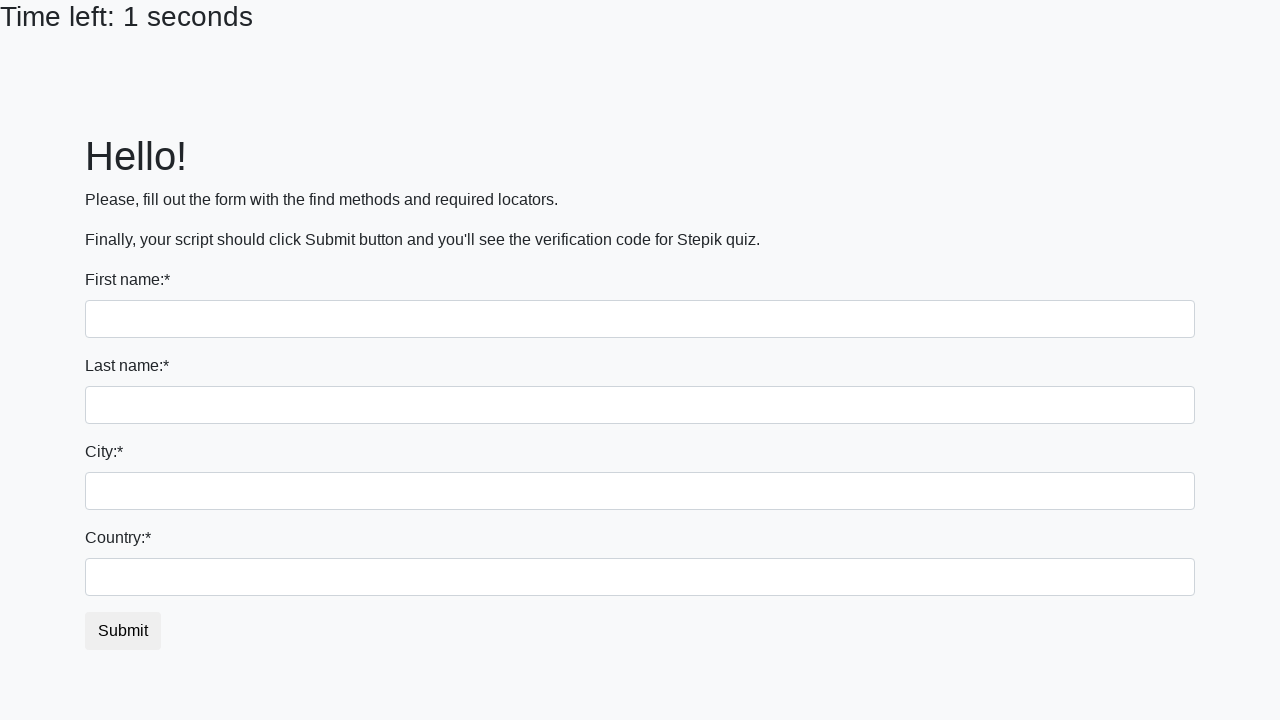